Tests the user registration flow on an OpenCart e-commerce site by navigating from the login page to registration, filling out the registration form with personal details, and submitting to create a new account.

Starting URL: https://naveenautomationlabs.com/opencart/index.php?route=account/login

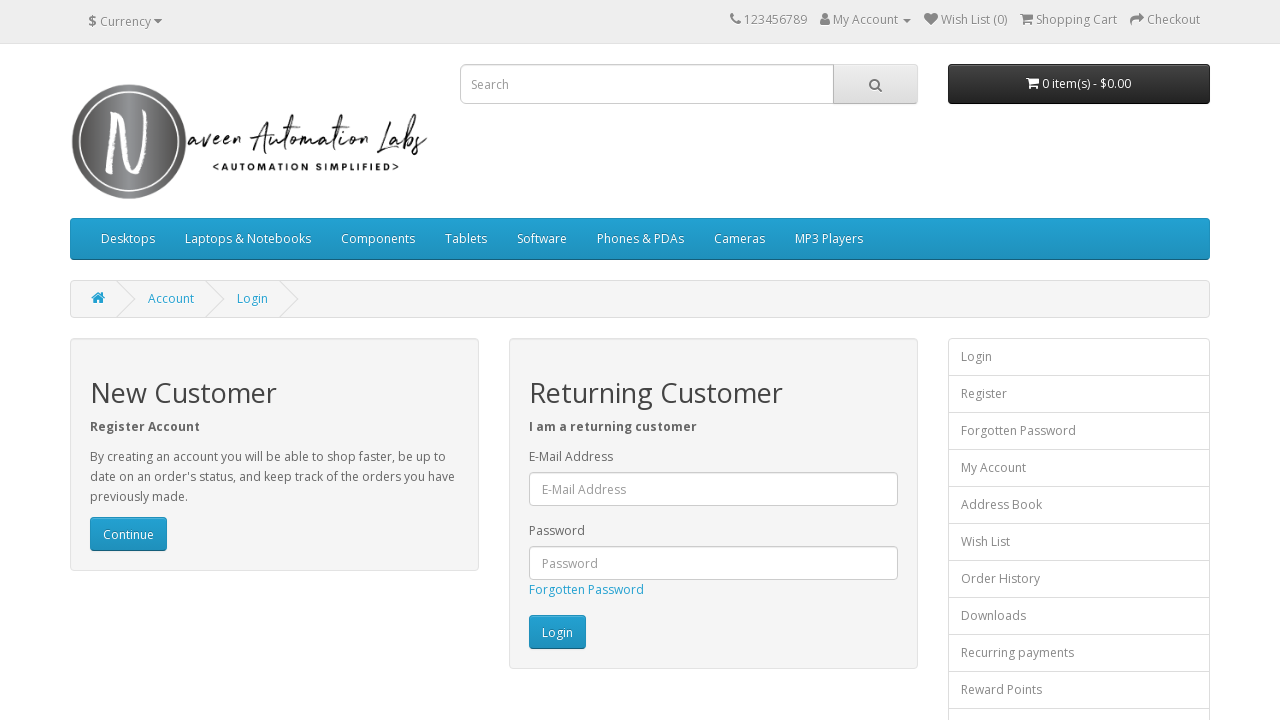

Clicked Continue link to navigate to registration page at (128, 534) on internal:role=link[name="Continue"i]
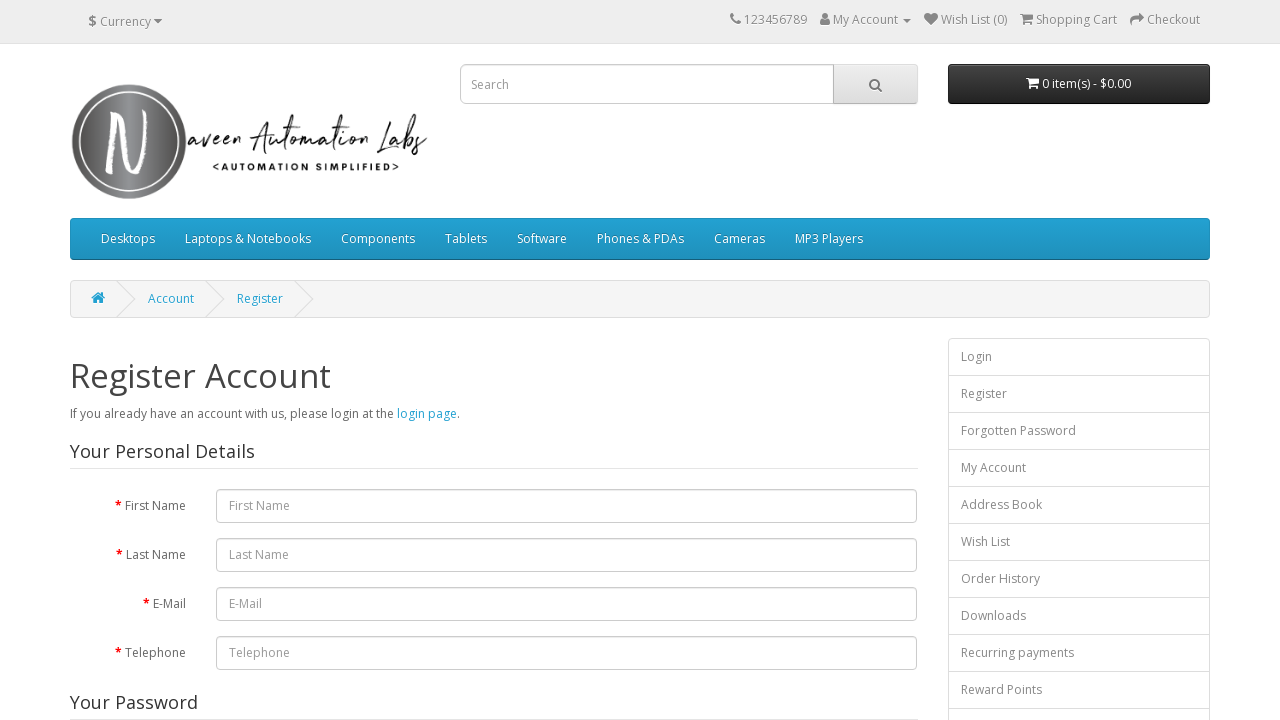

Clicked First Name input field at (567, 506) on internal:attr=[placeholder="First Name"i]
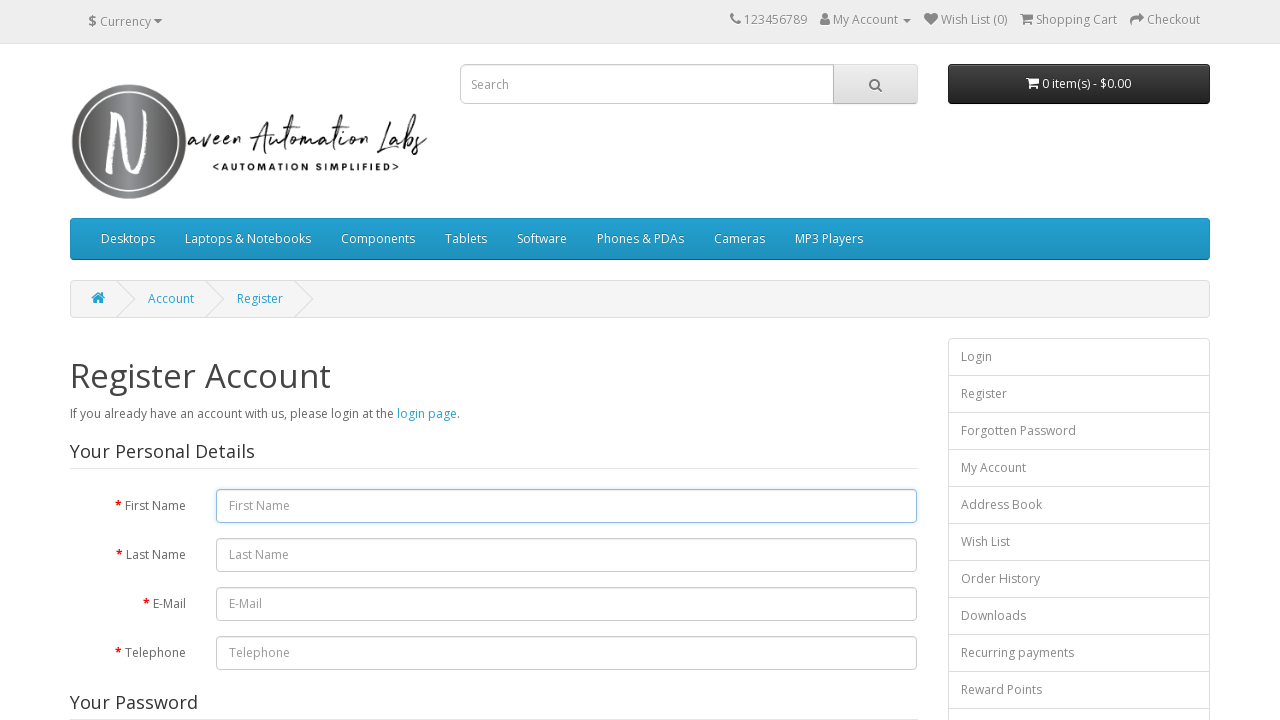

Filled First Name field with 'Marcus' on internal:attr=[placeholder="First Name"i]
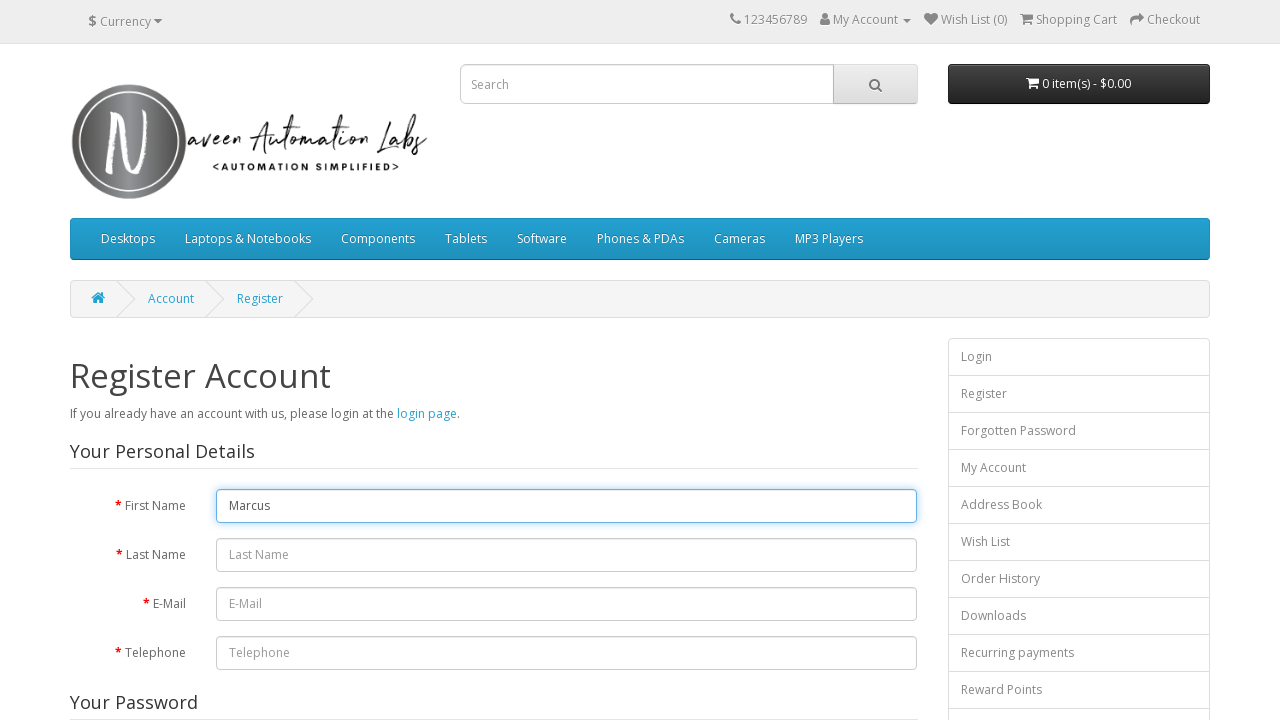

Clicked Last Name input field at (567, 555) on internal:attr=[placeholder="Last Name"i]
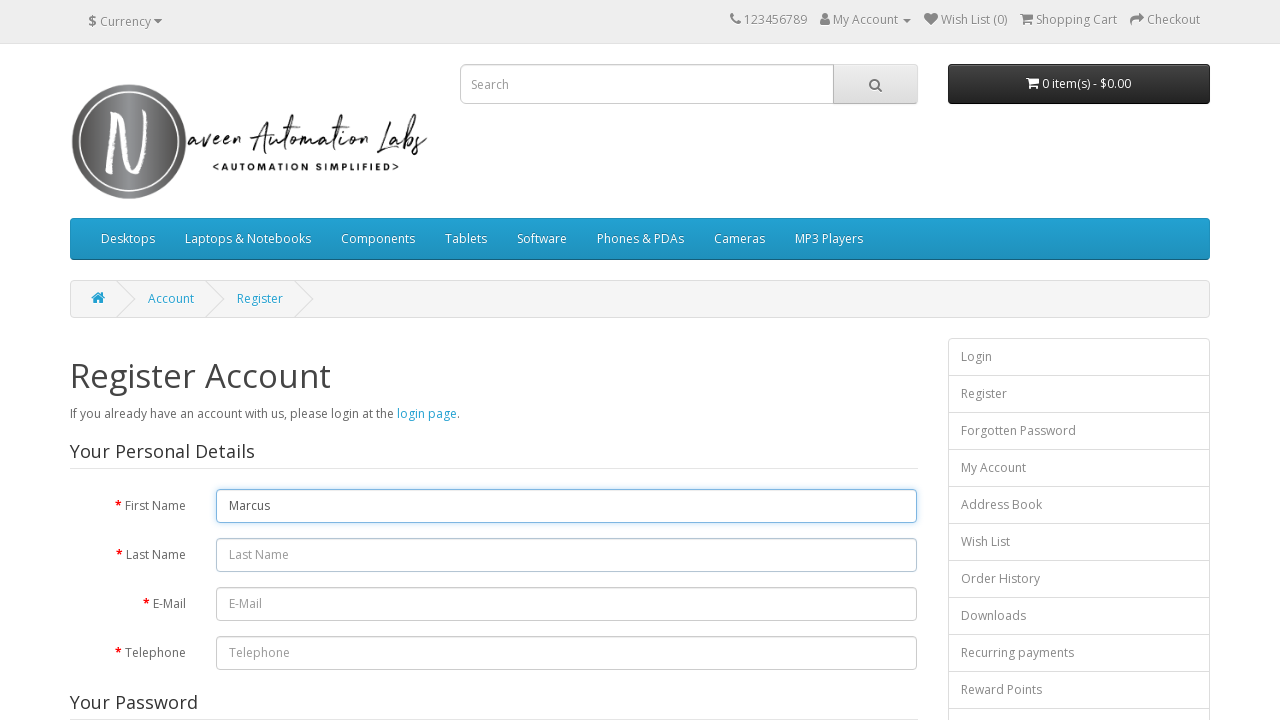

Filled Last Name field with 'Thompson' on internal:attr=[placeholder="Last Name"i]
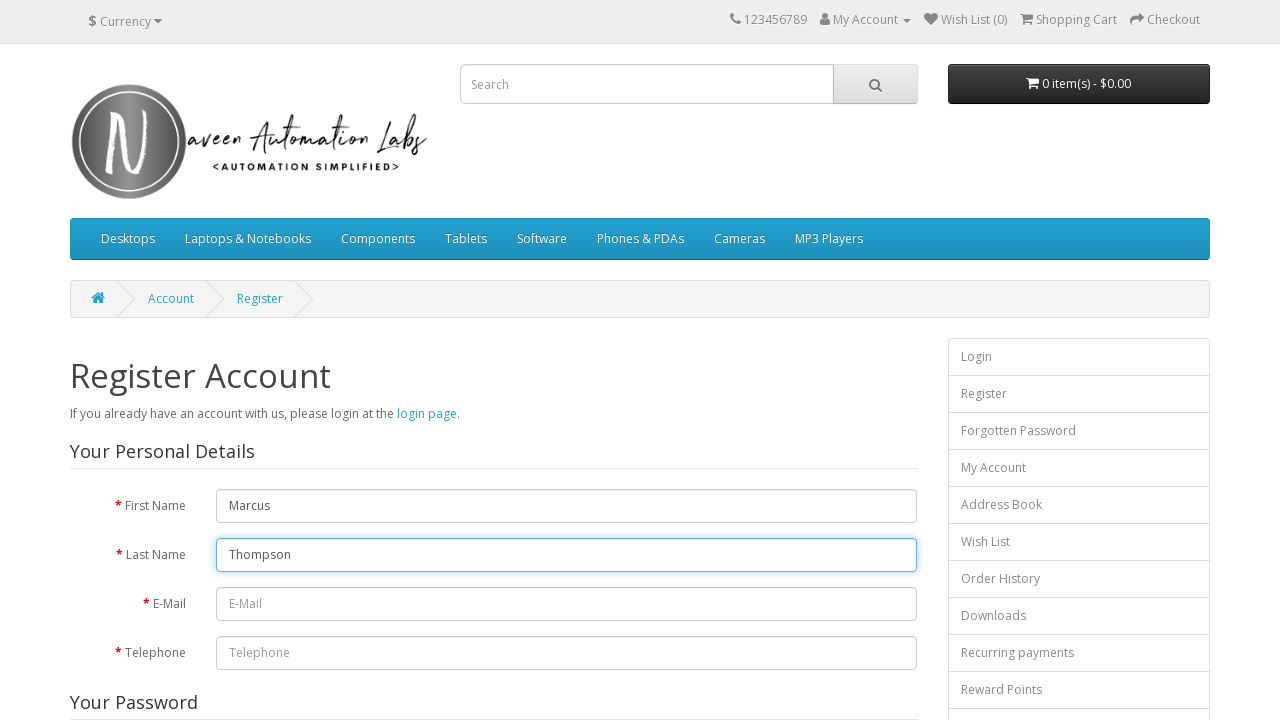

Clicked E-Mail input field at (567, 604) on internal:attr=[placeholder="E-Mail"i]
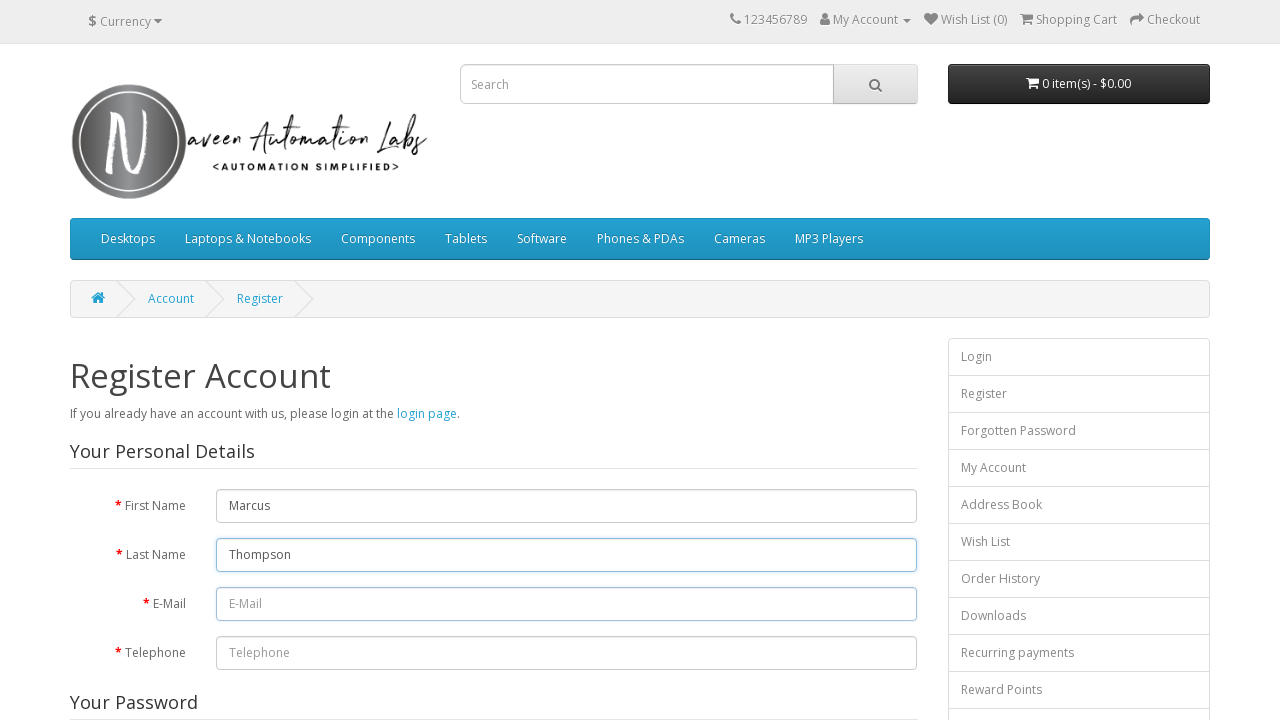

Filled E-Mail field with 'marcusthompson7294@testmail.com' on internal:attr=[placeholder="E-Mail"i]
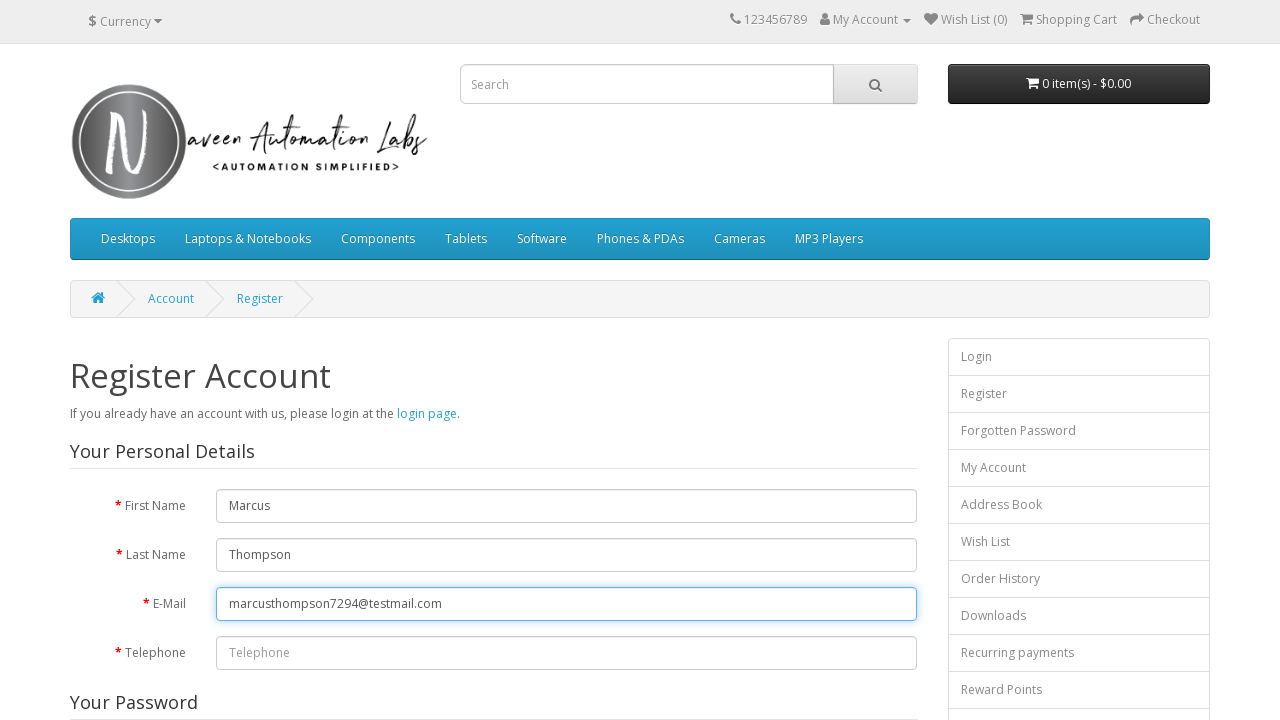

Clicked Telephone input field at (567, 653) on internal:attr=[placeholder="Telephone"i]
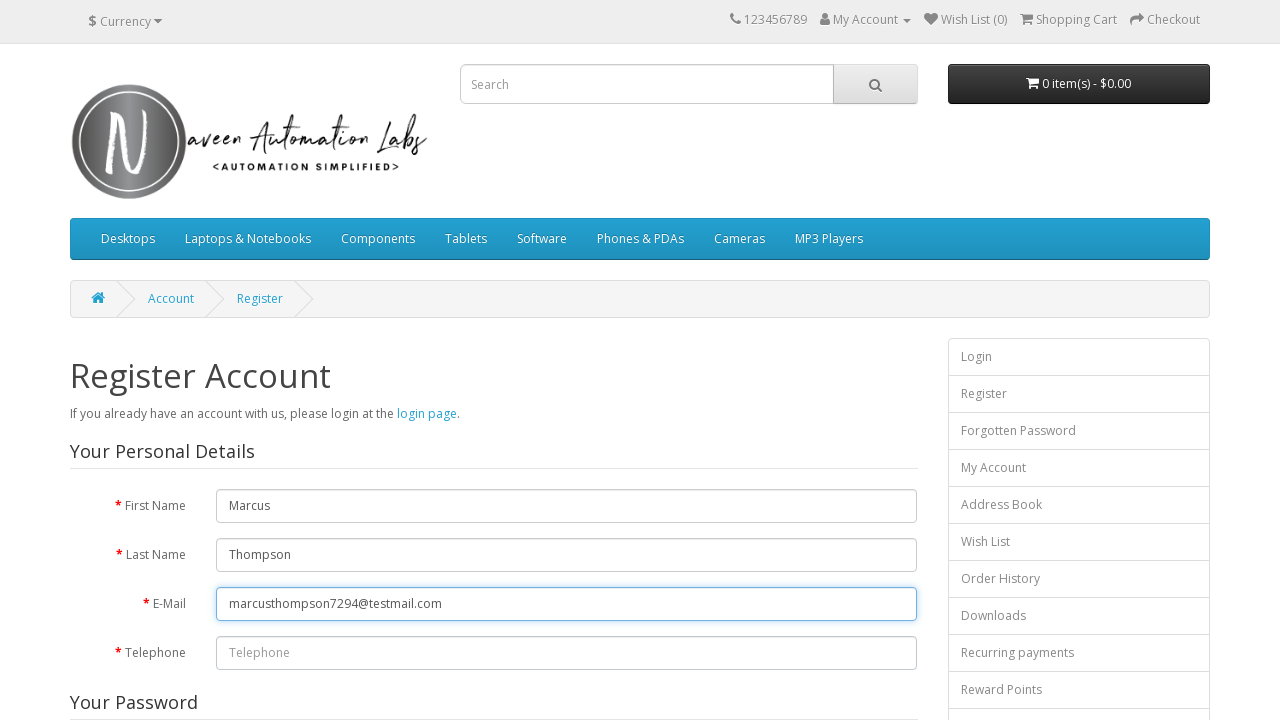

Filled Telephone field with '5559182736' on internal:attr=[placeholder="Telephone"i]
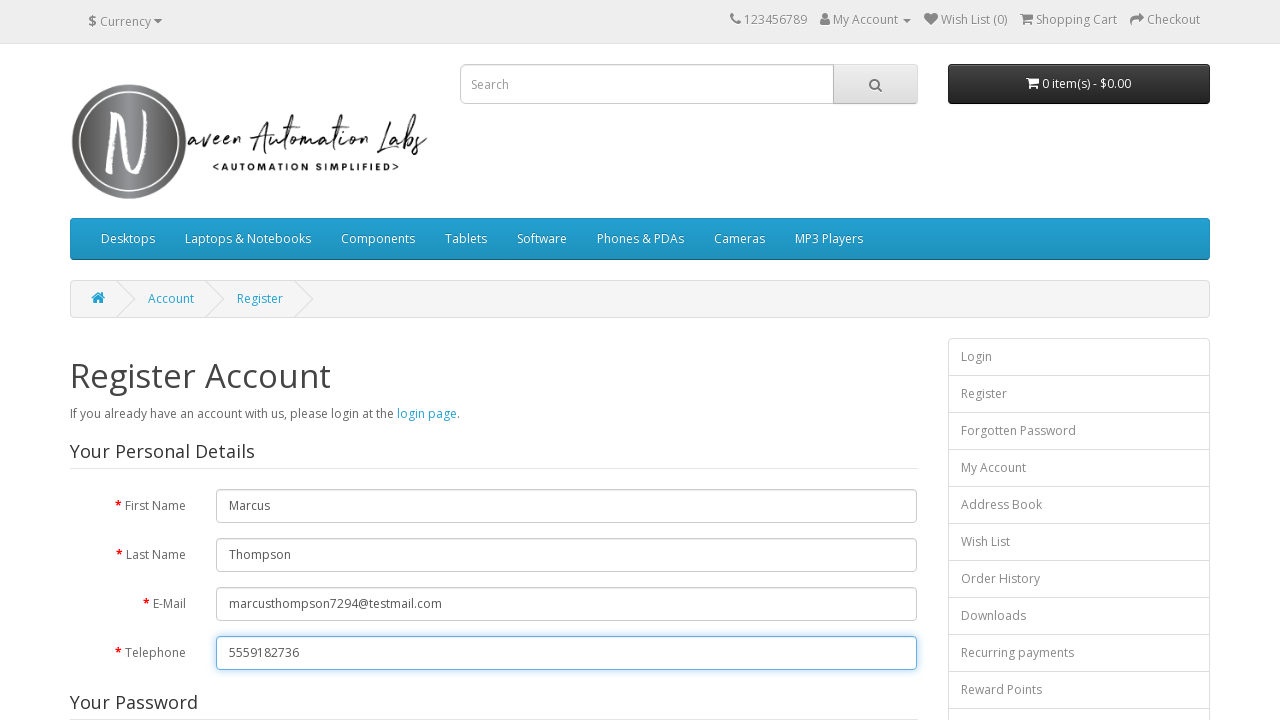

Clicked Password input field at (567, 361) on internal:attr=[placeholder="Password"s]
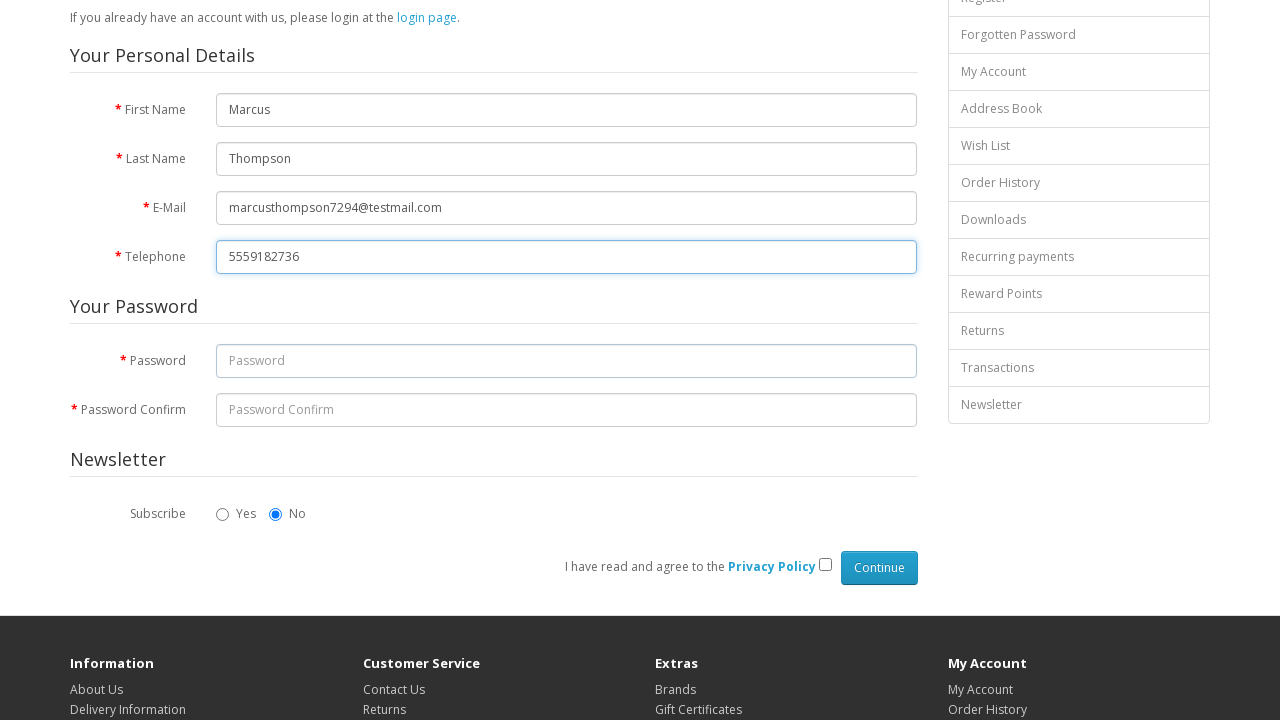

Filled Password field with 'SecurePass2024' on internal:attr=[placeholder="Password"s]
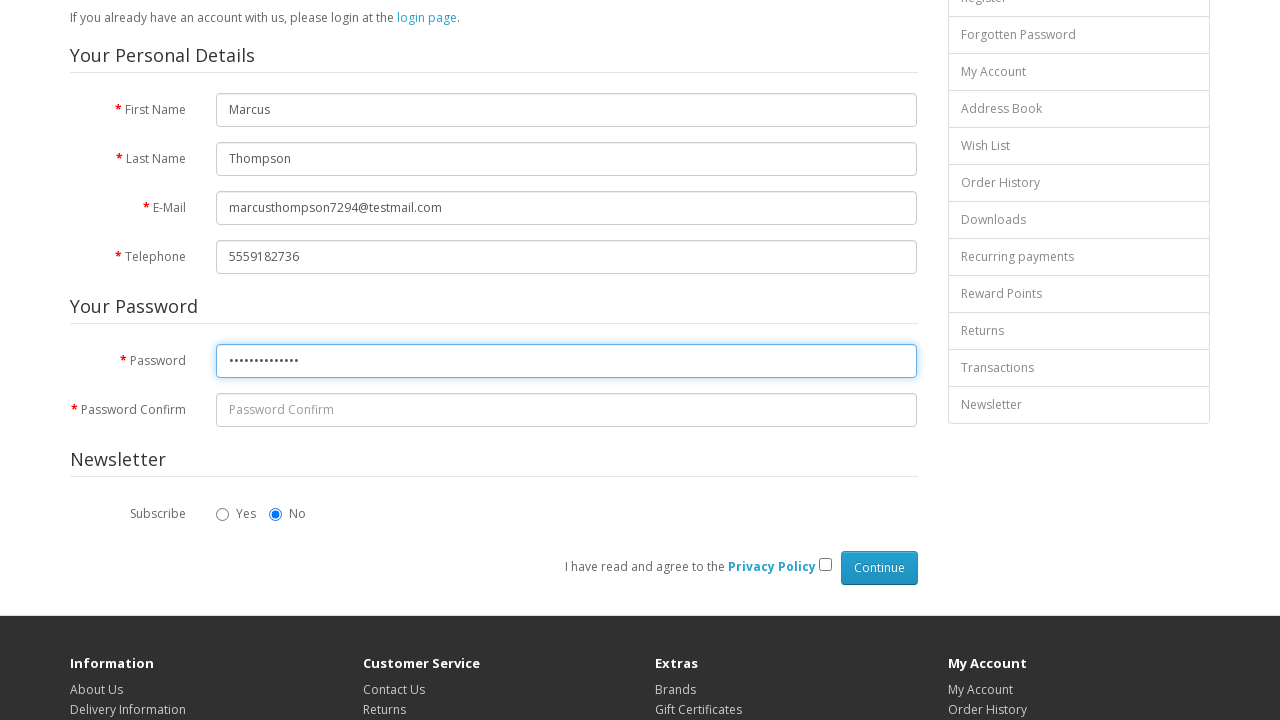

Clicked Password Confirm input field at (567, 410) on internal:attr=[placeholder="Password Confirm"i]
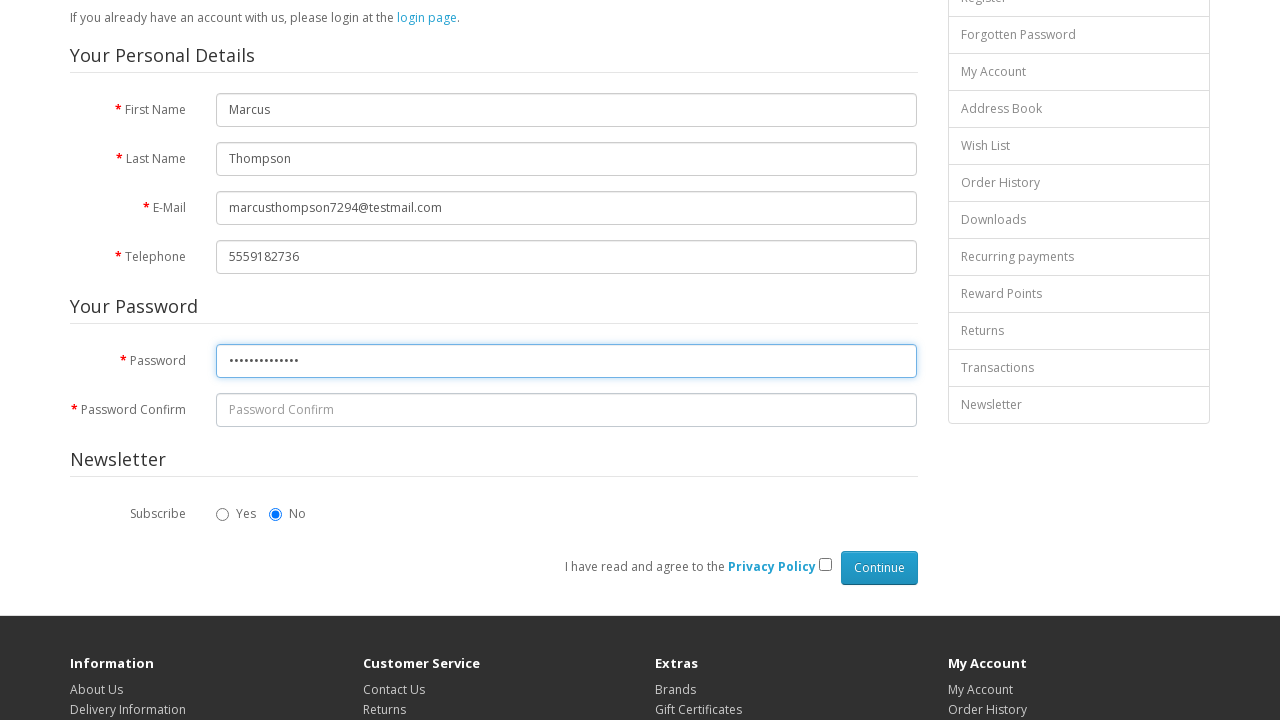

Filled Password Confirm field with 'SecurePass2024' on internal:attr=[placeholder="Password Confirm"i]
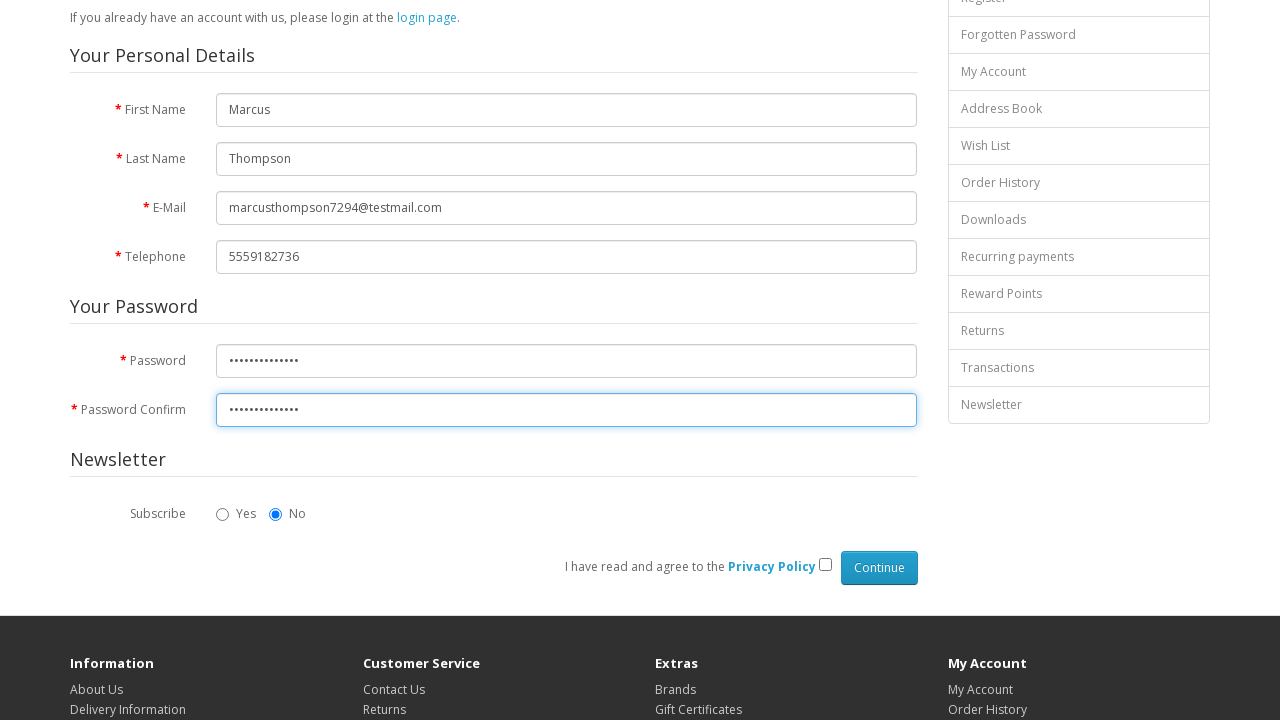

Checked 'Yes' for newsletter subscription at (223, 514) on internal:label="Yes"i
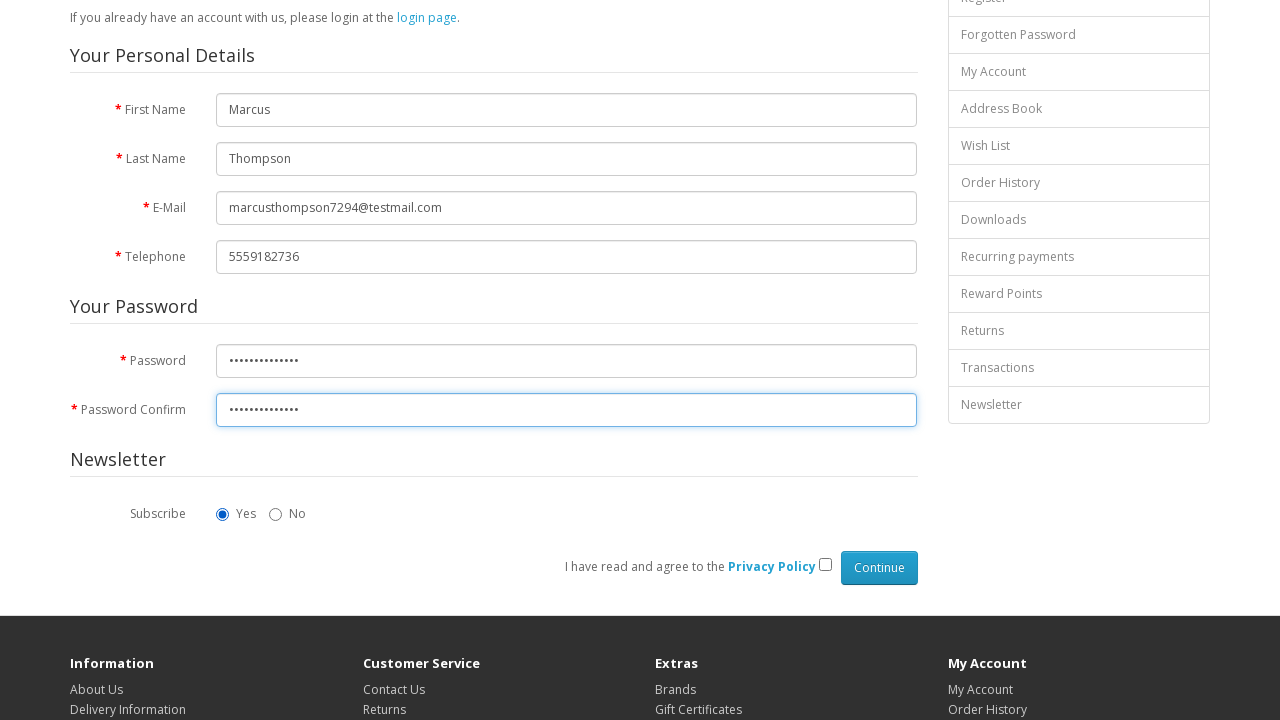

Checked privacy policy agreement checkbox at (825, 565) on internal:role=checkbox
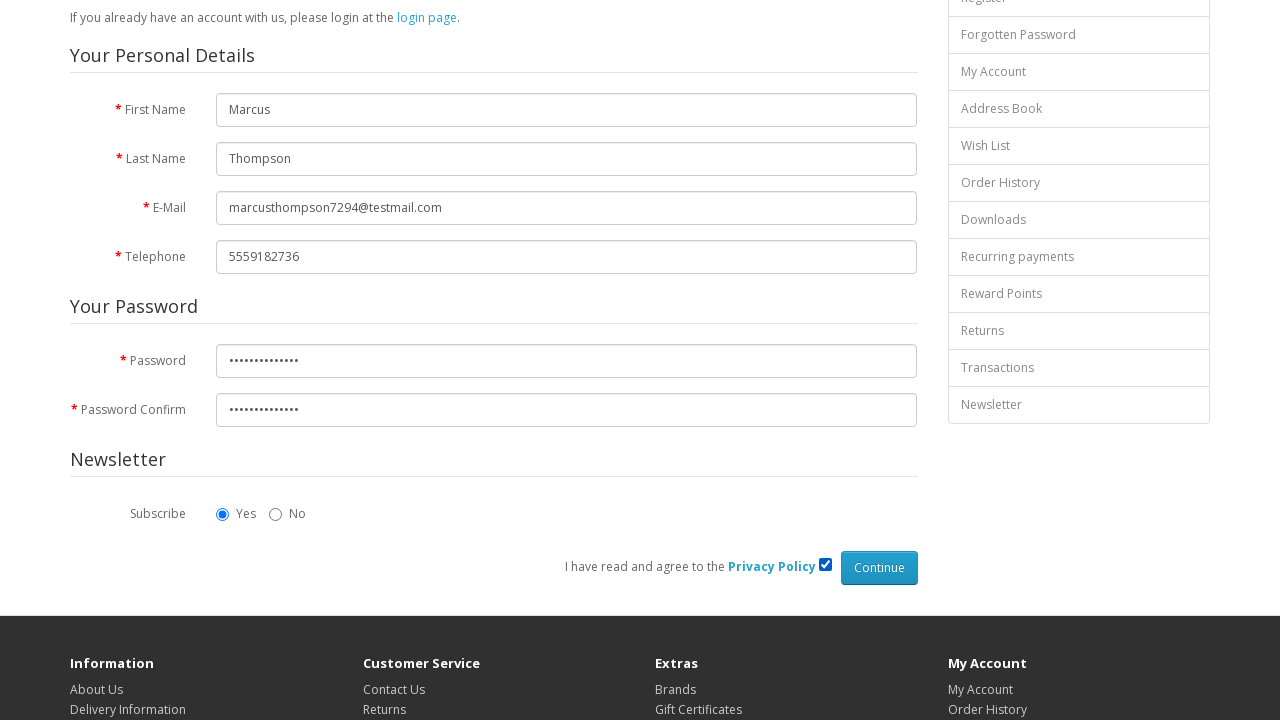

Clicked Continue button to submit registration form at (879, 568) on internal:role=button[name="Continue"i]
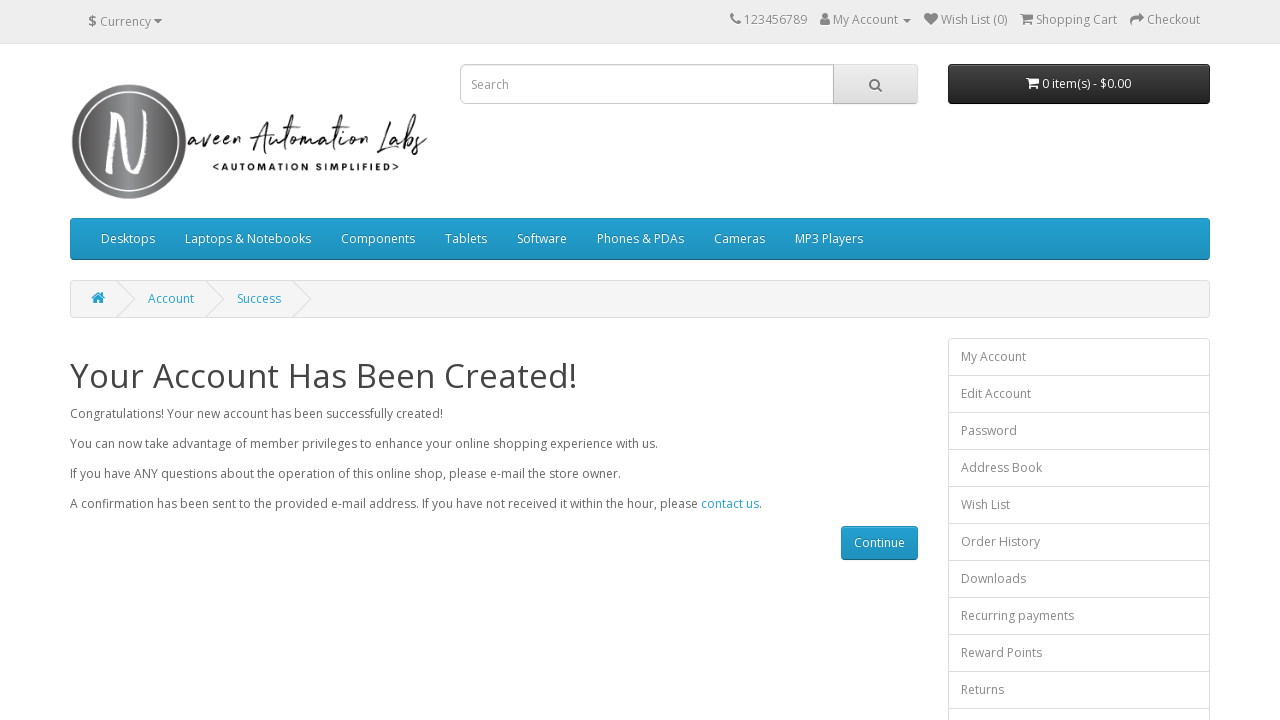

Verified account creation success message by clicking on heading 'Your Account Has Been Created!' at (494, 376) on internal:role=heading[name="Your Account Has Been Created!"i]
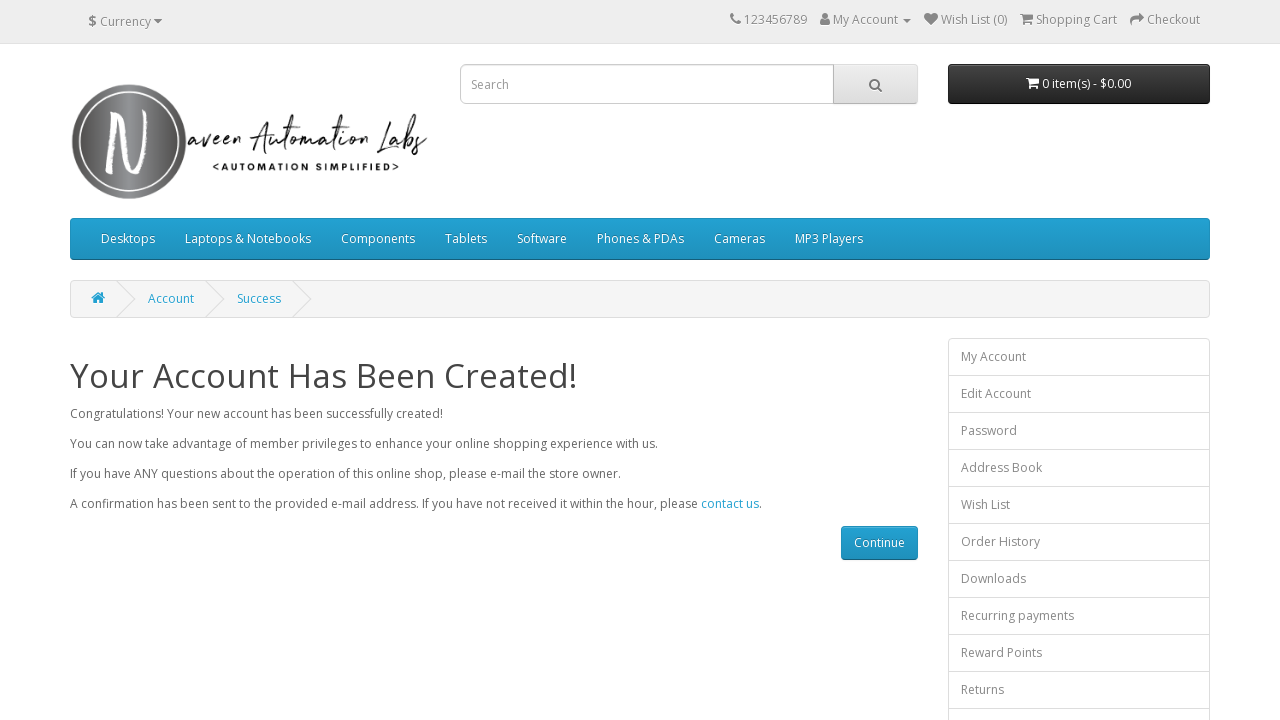

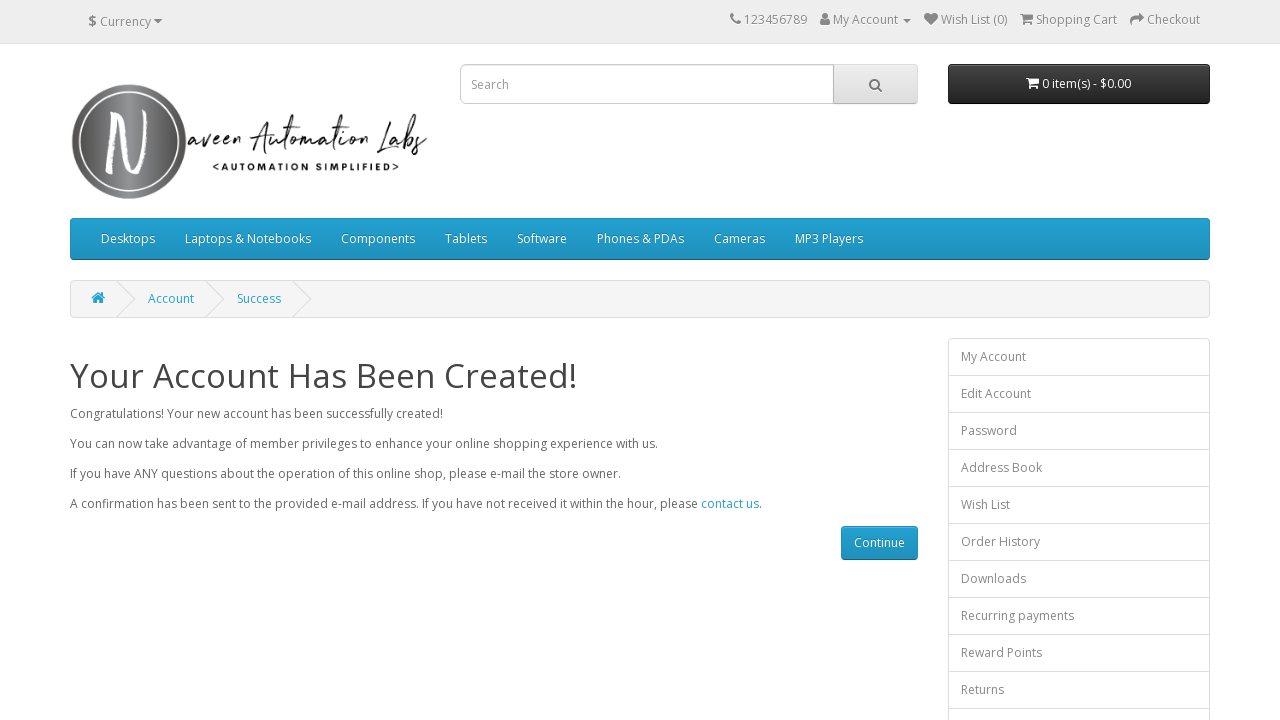